Tests right-click context menu functionality by right-clicking on an element, selecting the "Edit" option from the context menu, and accepting the resulting alert dialog.

Starting URL: http://swisnl.github.io/jQuery-contextMenu/demo.html

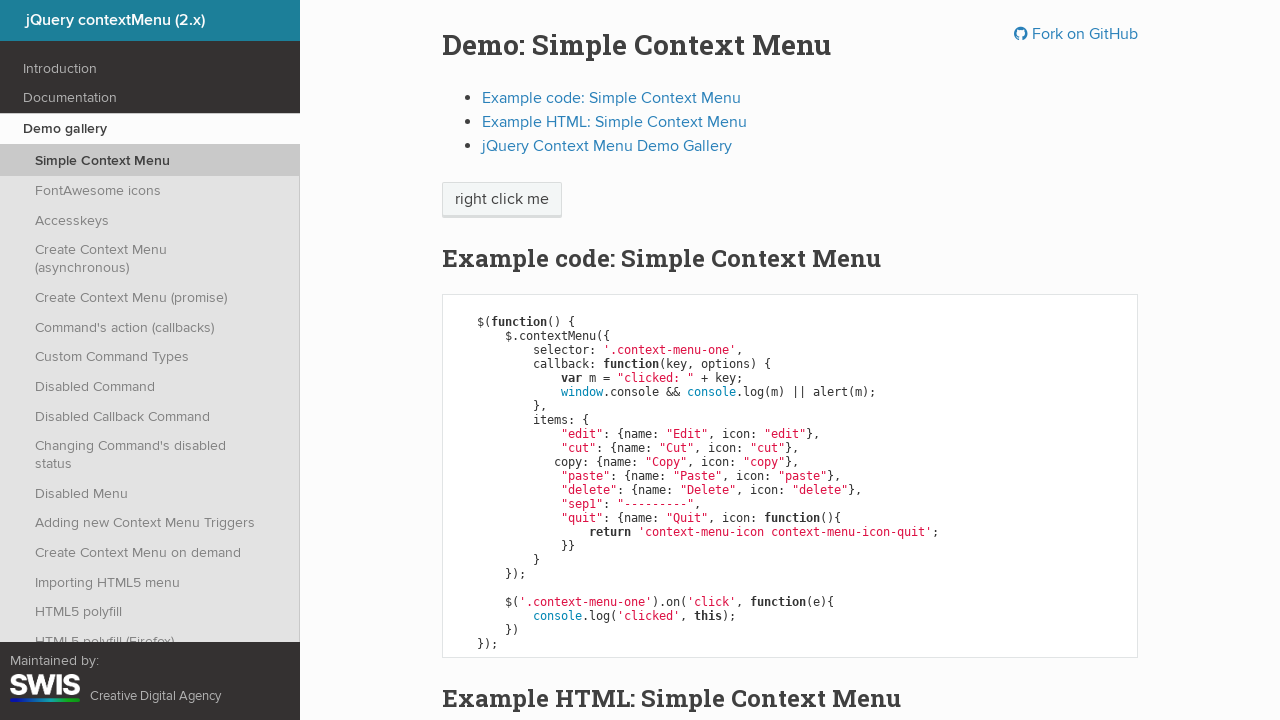

Right-click target element is visible
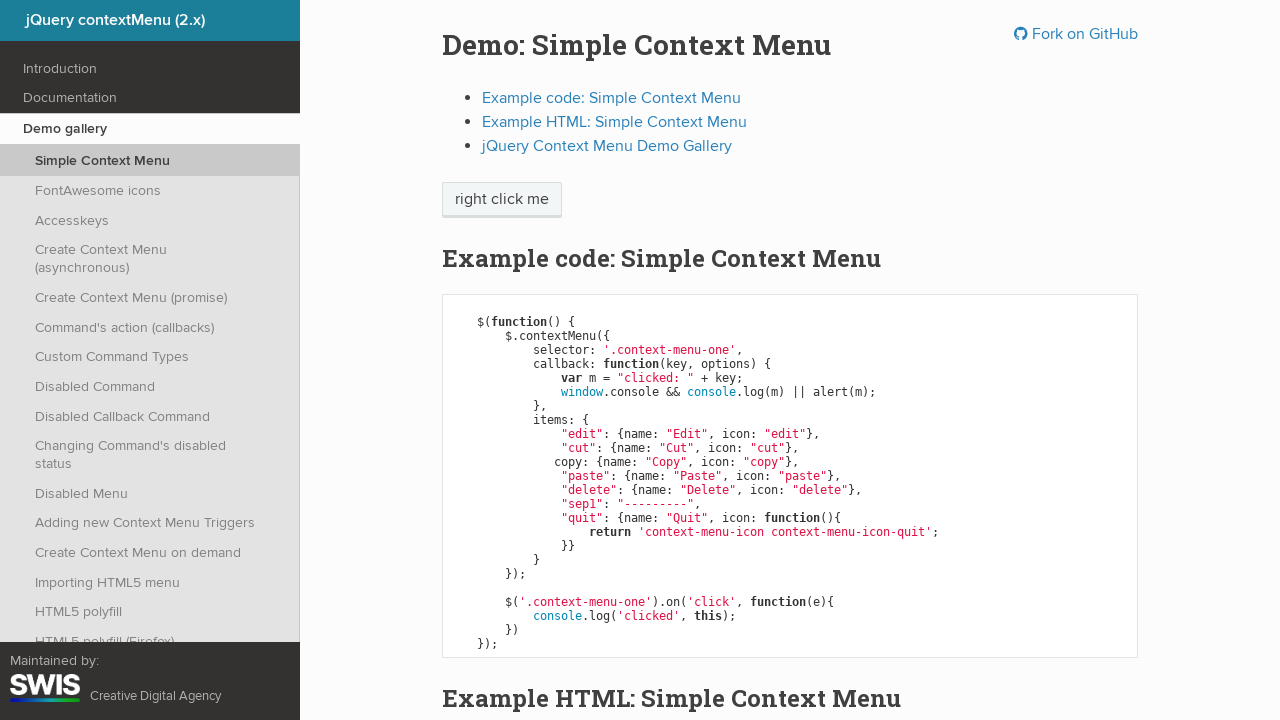

Right-clicked on the target element to open context menu at (502, 200) on xpath=//html/body/div/section/div/div/div/p/span
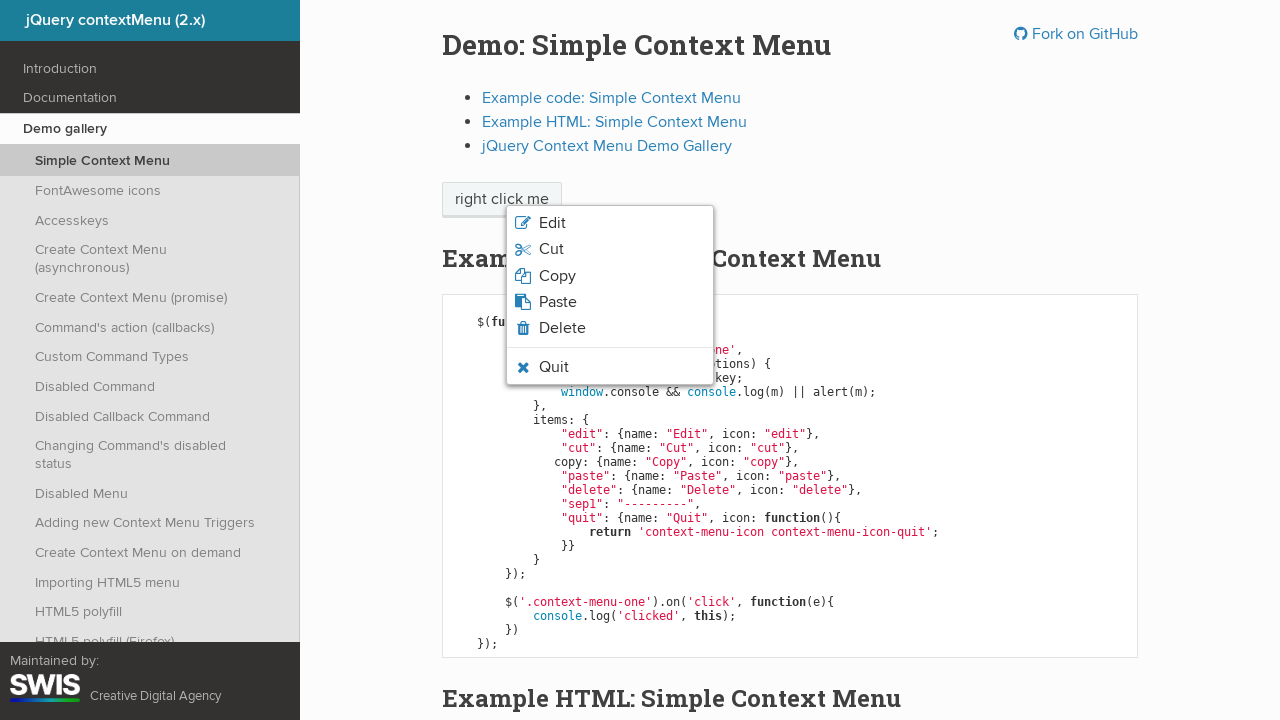

Context menu appeared with Edit option visible
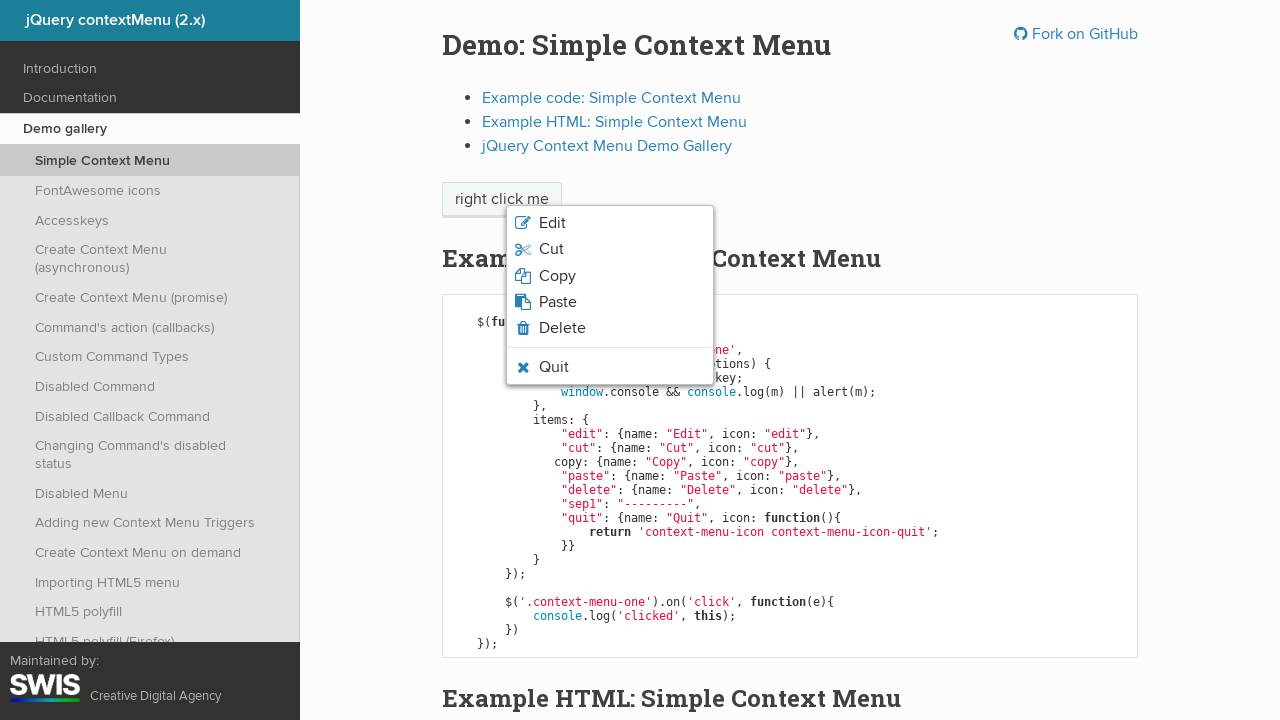

Clicked on Edit option from context menu at (610, 223) on .context-menu-icon-edit
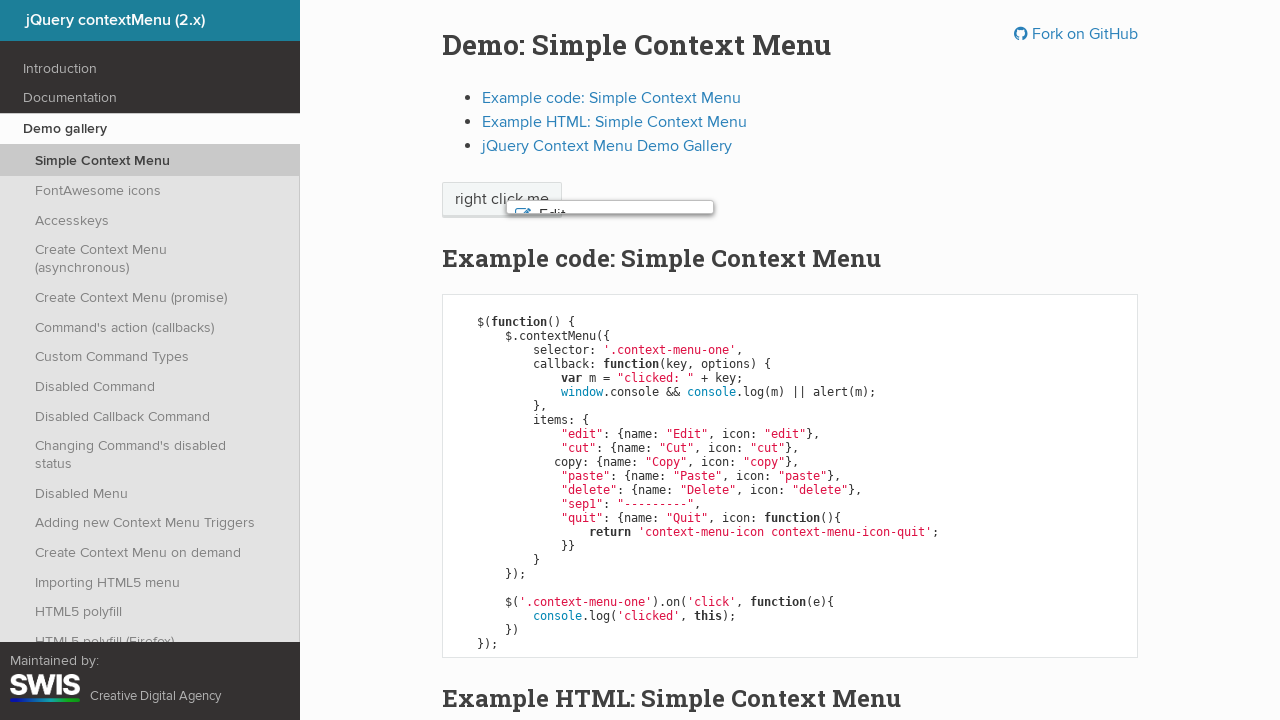

Set up dialog handler to accept alerts
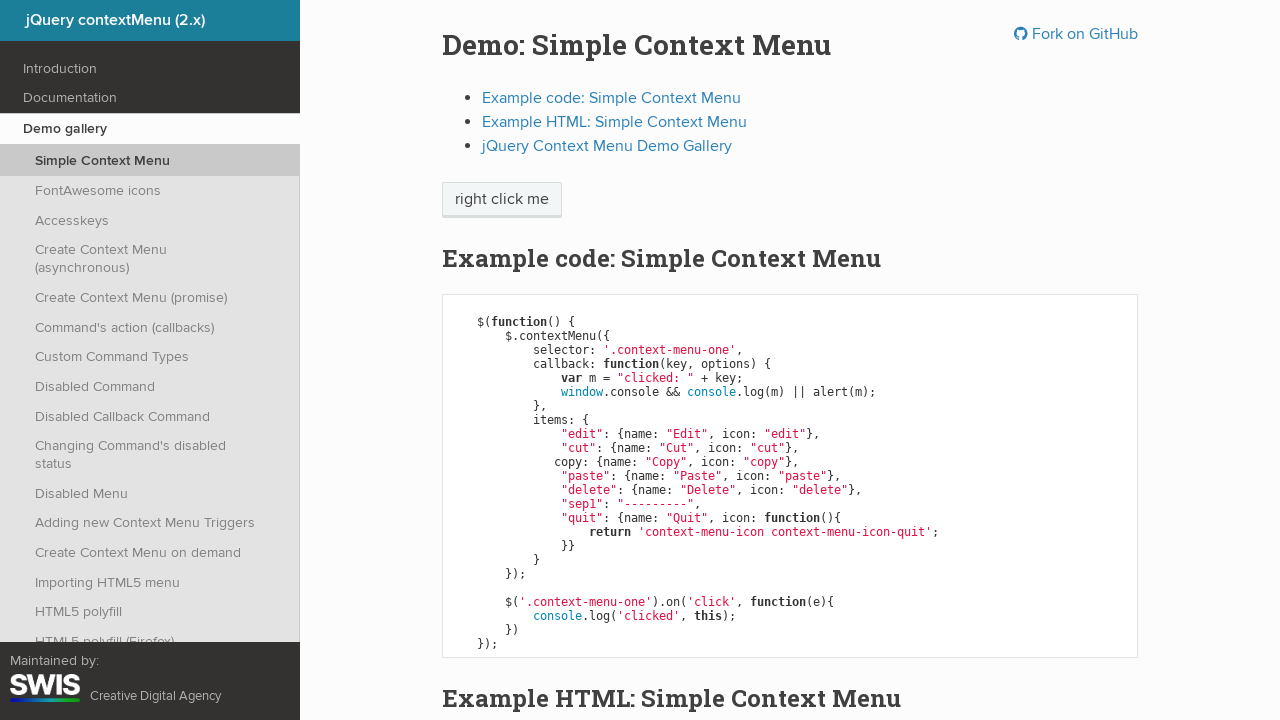

Alert dialog was accepted and handled
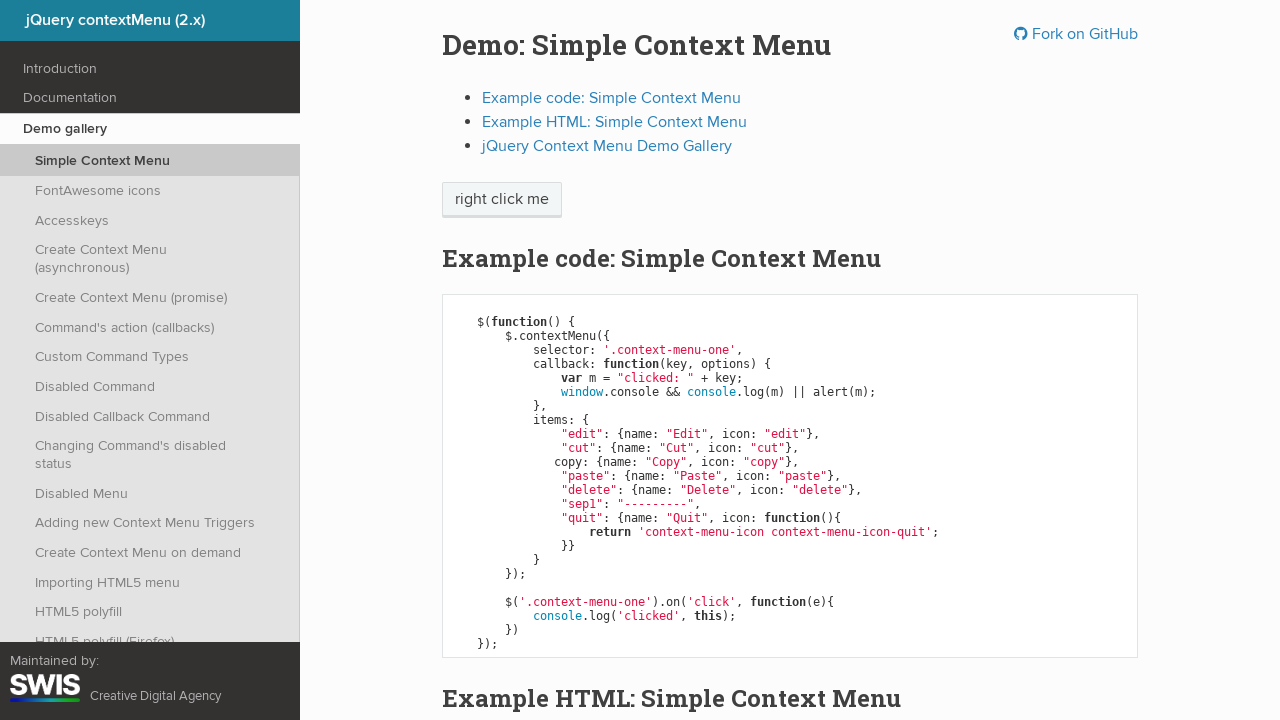

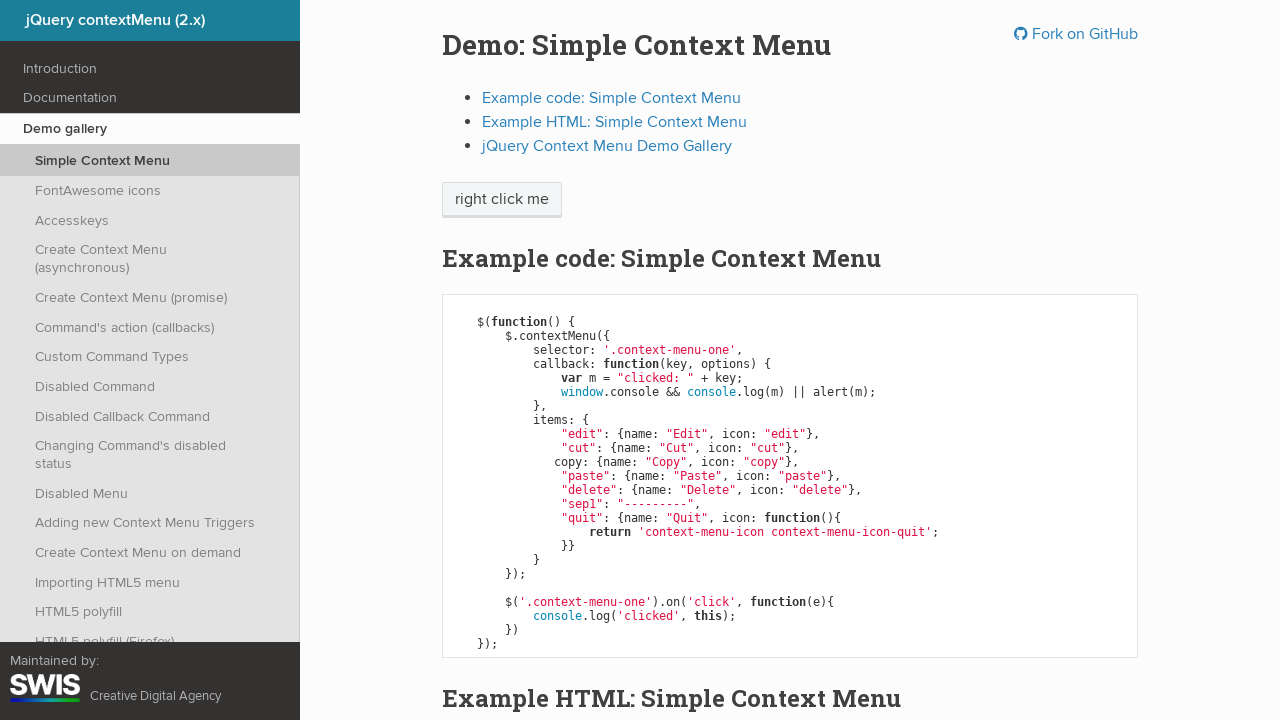